Tests the OrangeHRM demo booking form by filling in the full name, email, and company name fields

Starting URL: https://www.orangehrm.com/en/book-a-free-demo/

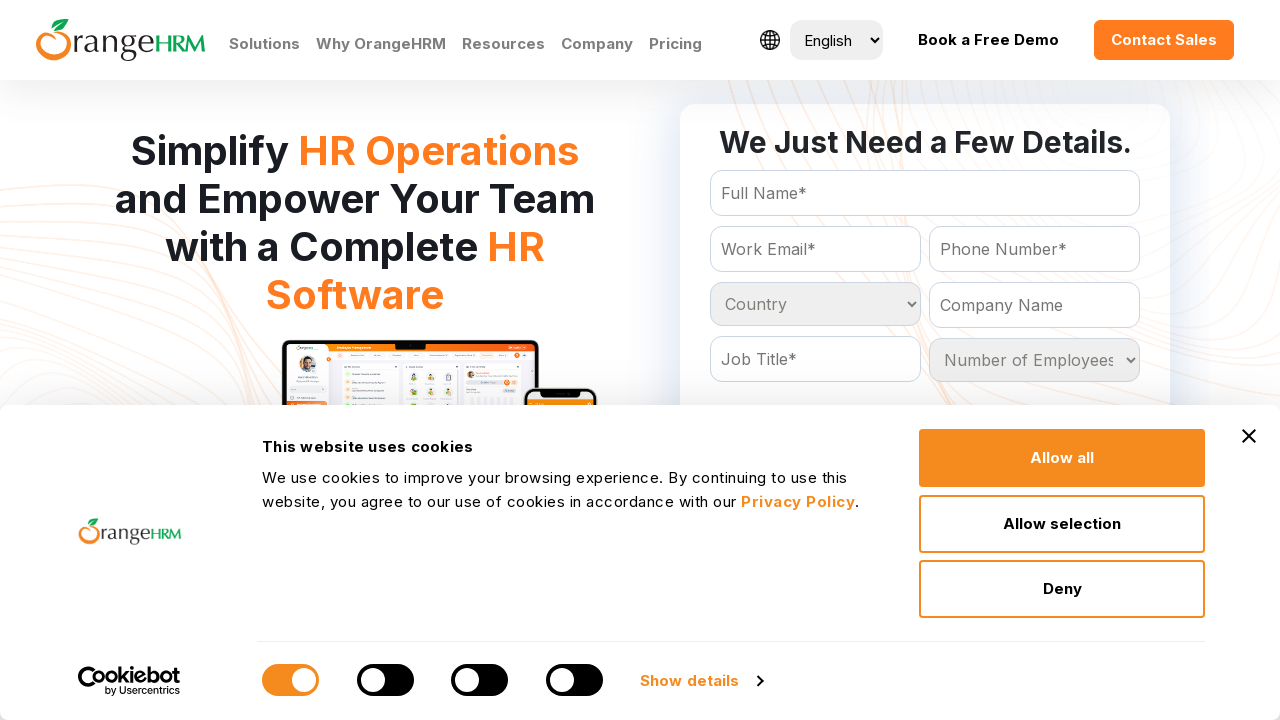

Filled full name field with 'Zuhal' on input#Form_getForm_FullName
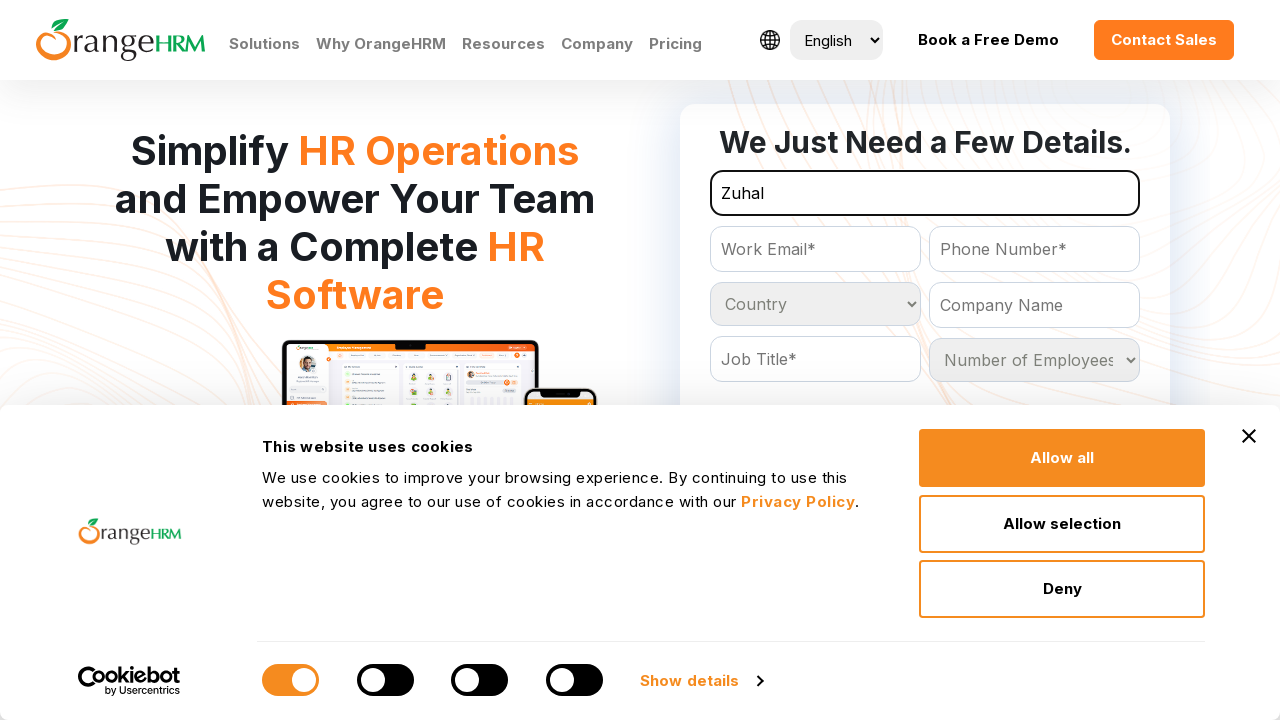

Filled email field with 'Zuhal@wtm.com' on input[name='Email']
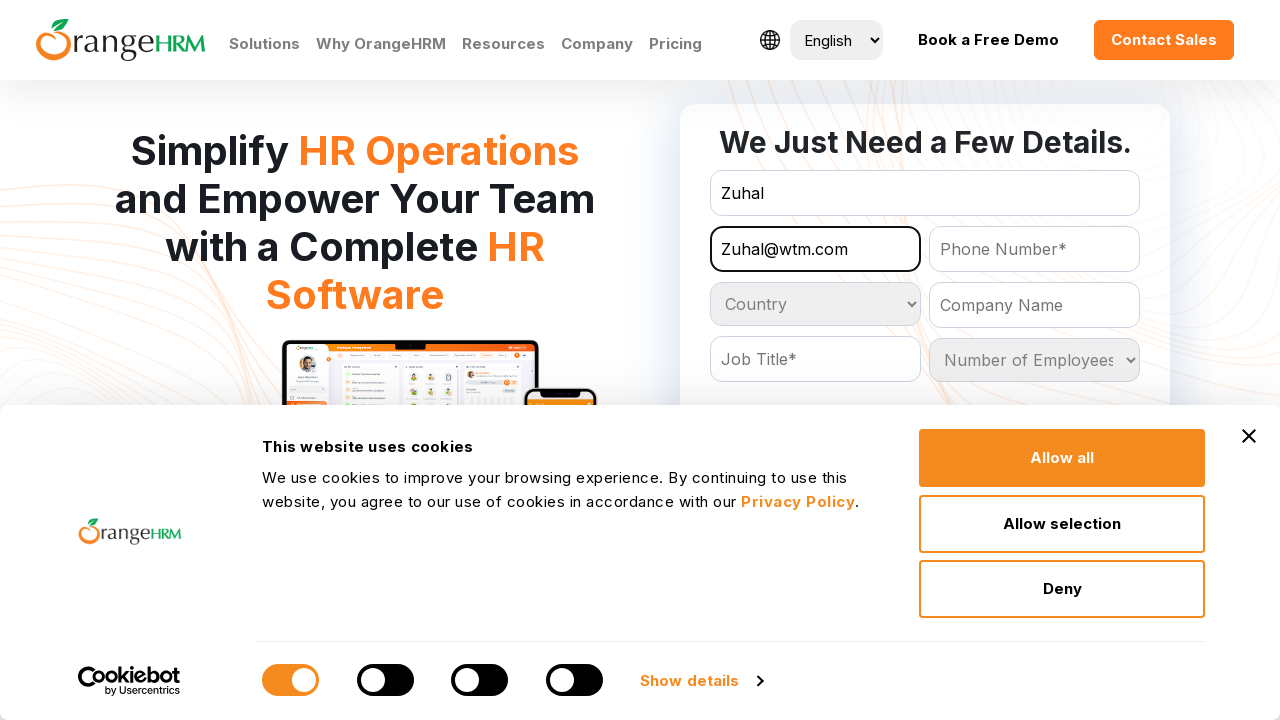

Filled company name field with 'WTM' on input[name='CompanyName']
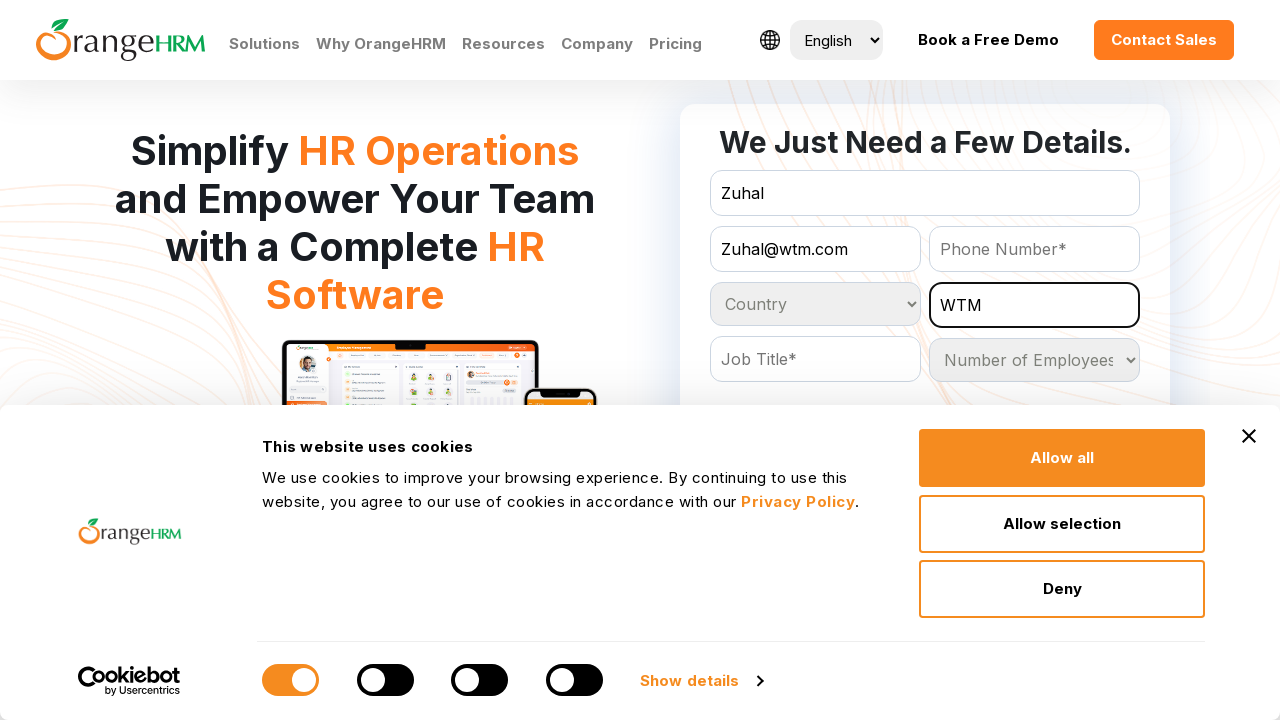

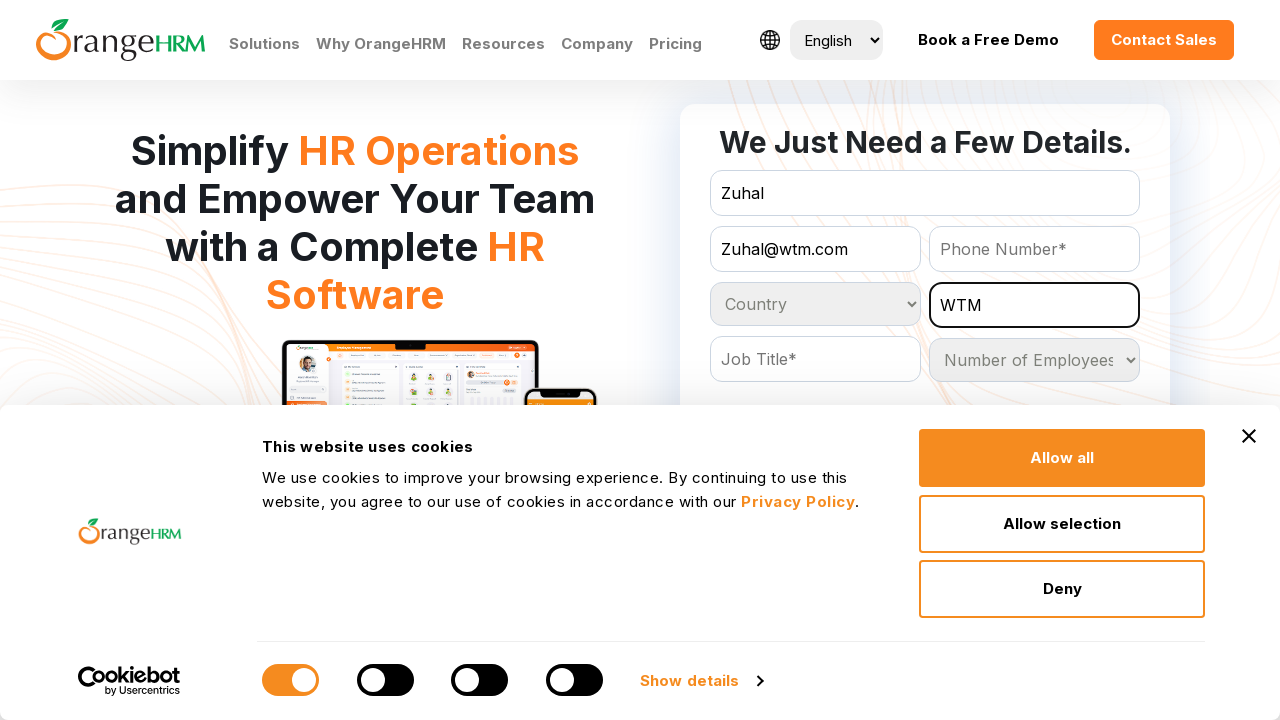